Tests that a link on the page has the correct href attribute value pointing to the documents-request page

Starting URL: https://rahulshettyacademy.com/loginpagePractise/#

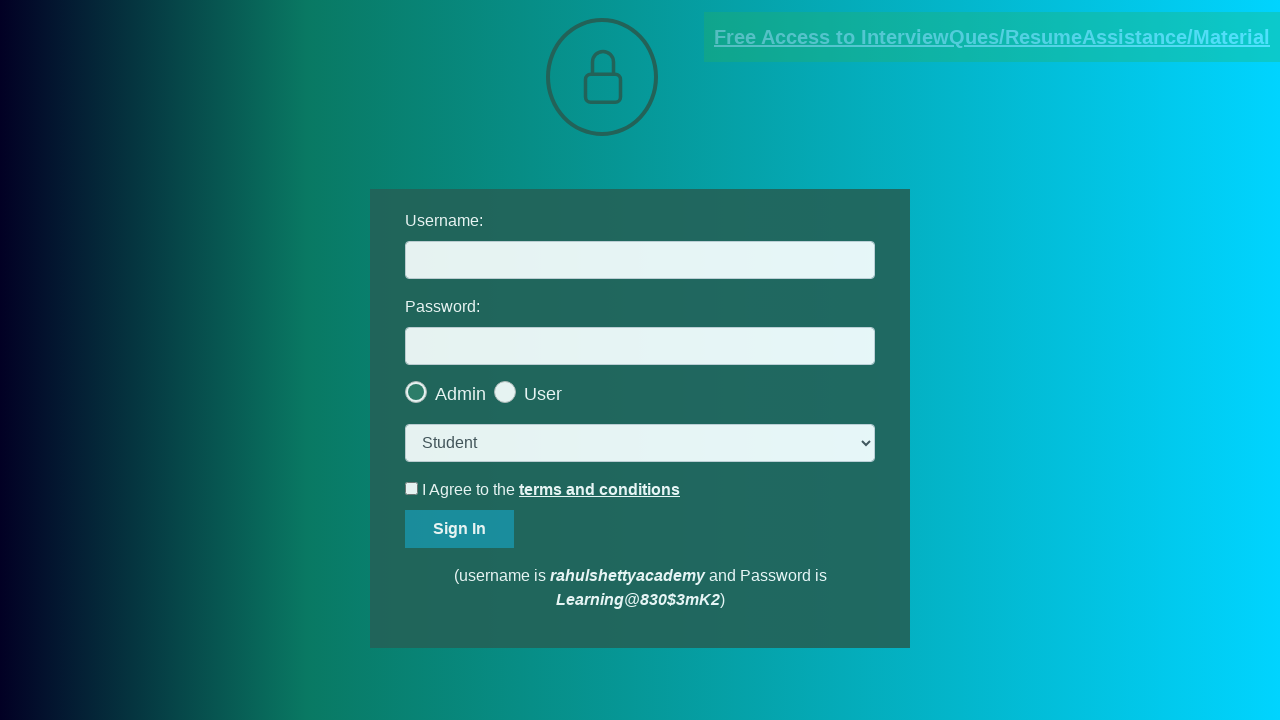

Navigated to login page
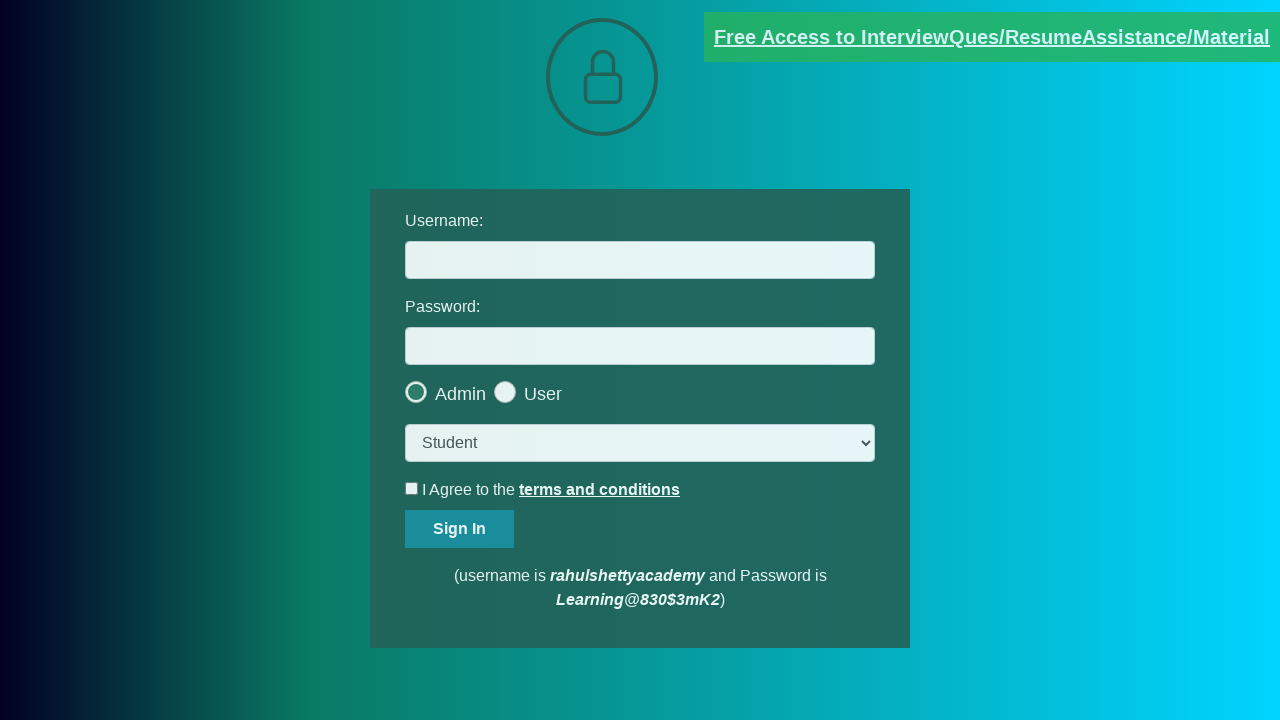

Located link with text 'Free Access to InterviewQues/ResumeAssistance/Material'
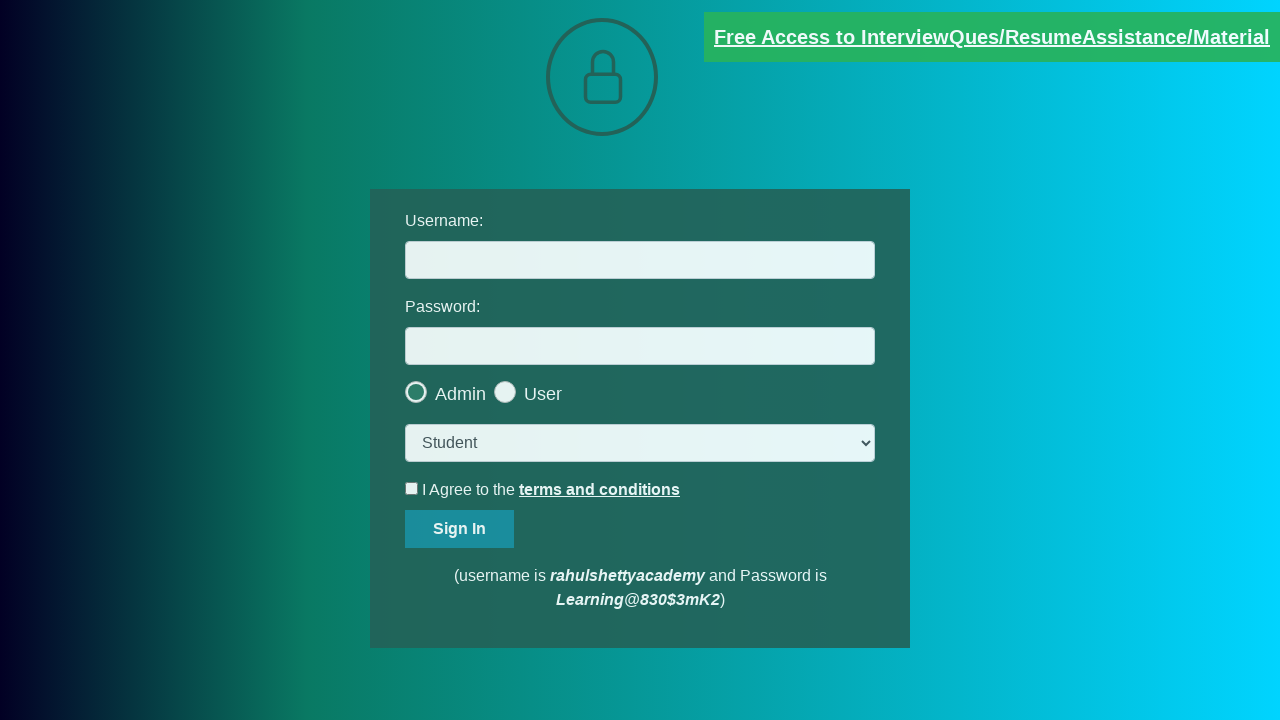

Retrieved href attribute value: https://rahulshettyacademy.com/documents-request
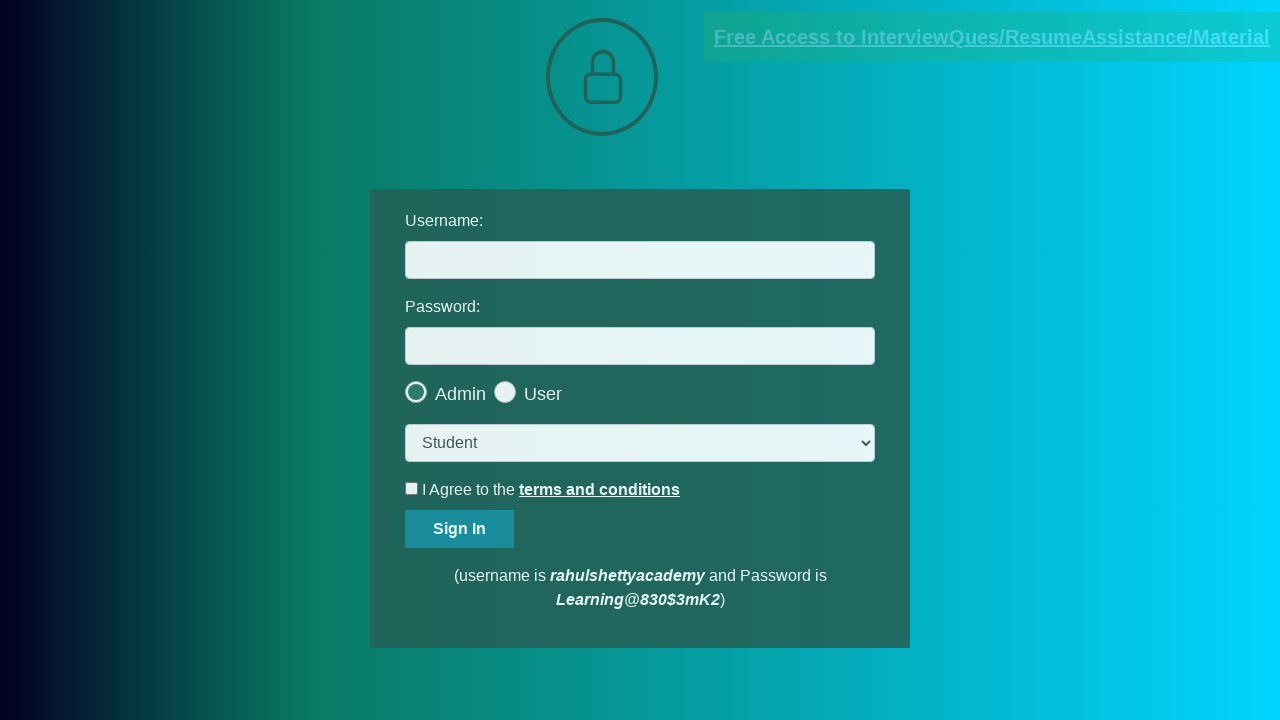

Verified link href matches expected URL: https://rahulshettyacademy.com/documents-request
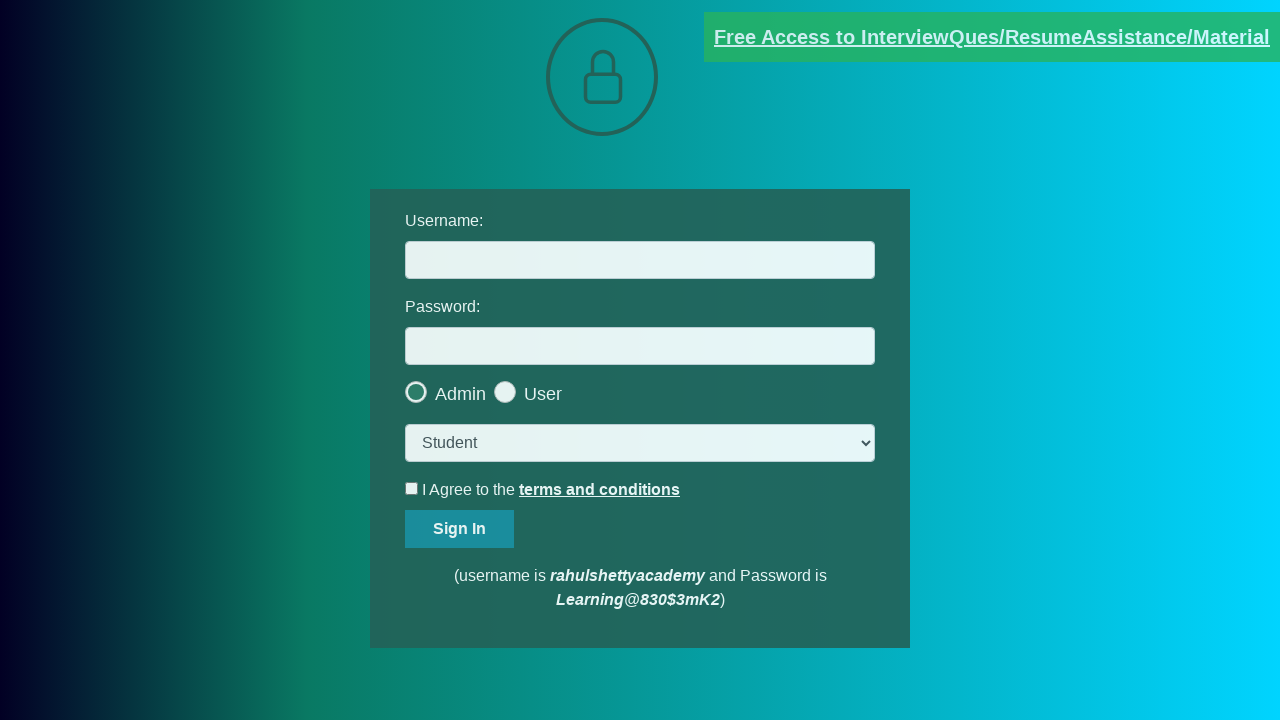

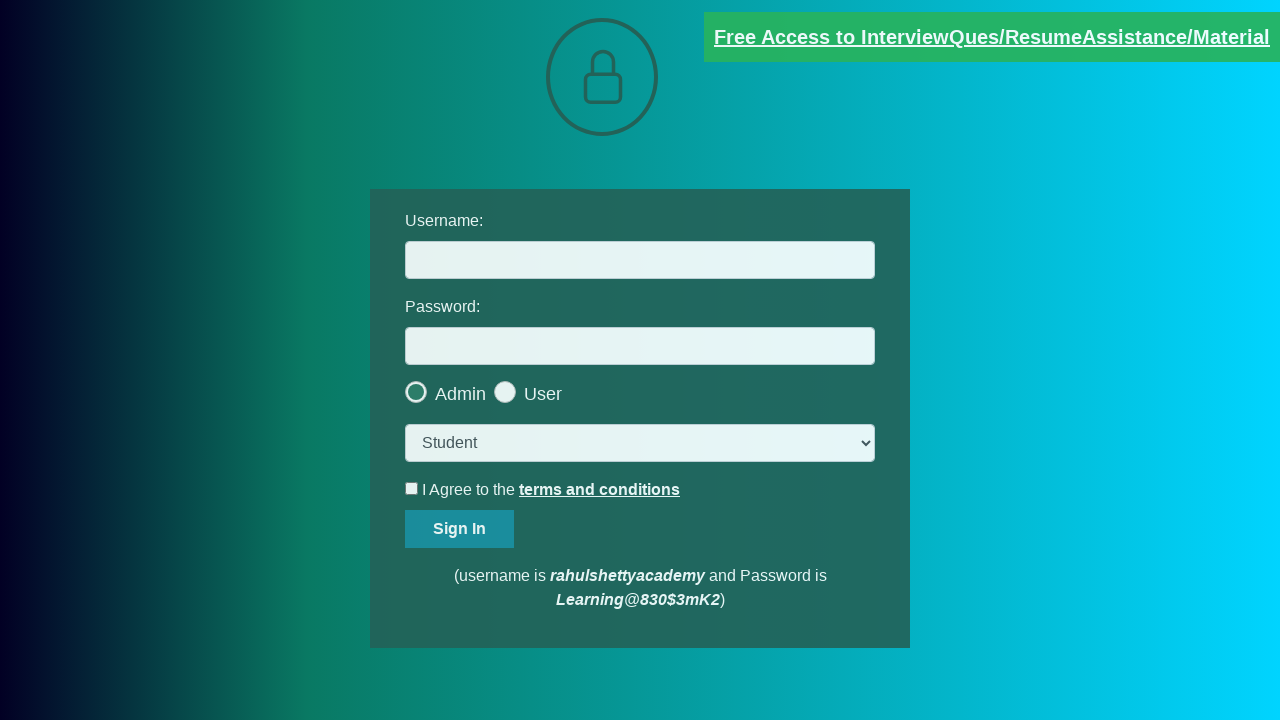